Navigates to the QA Click Academy website homepage and verifies the page loads successfully

Starting URL: http://www.qaclickacademy.com/

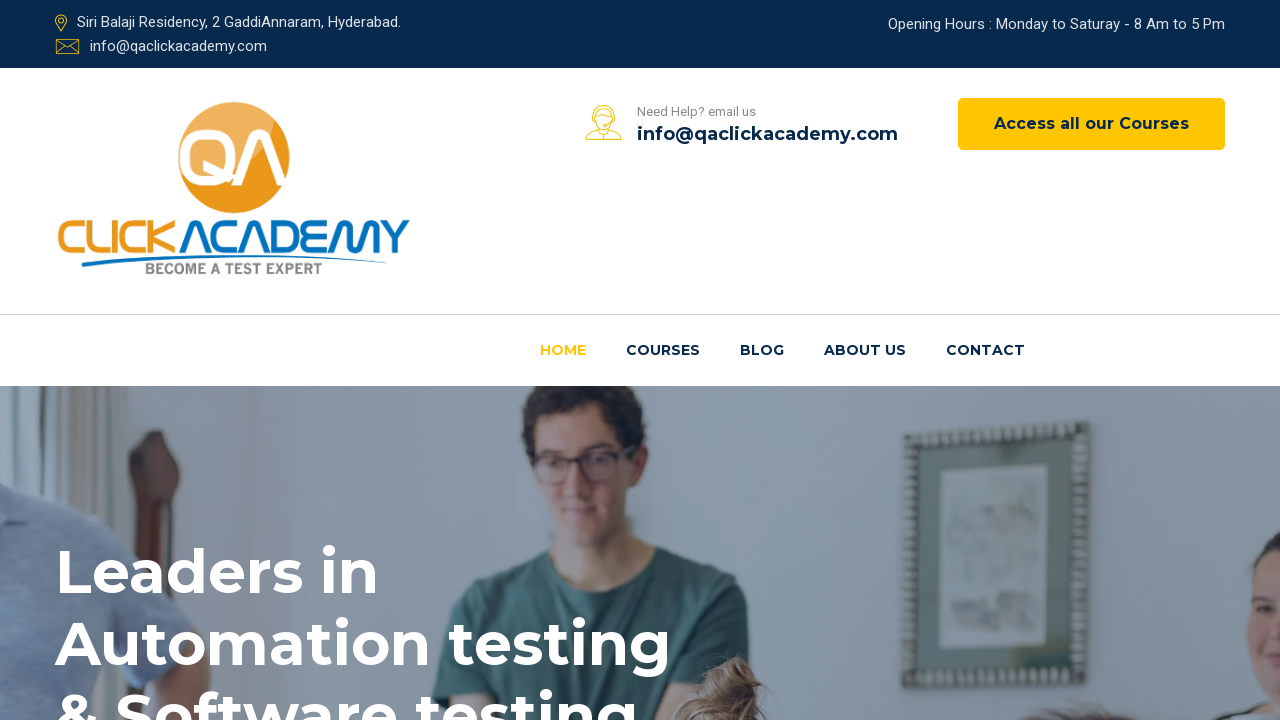

Navigated to QA Click Academy homepage
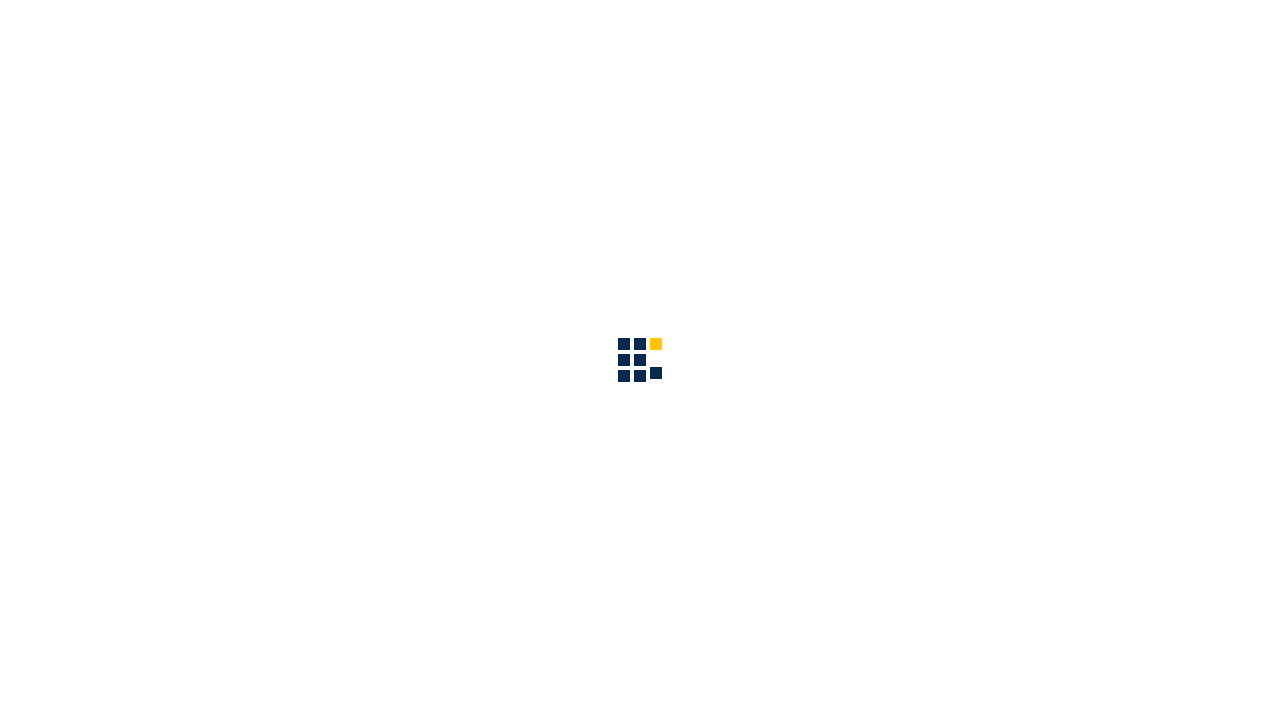

Page DOM content loaded successfully
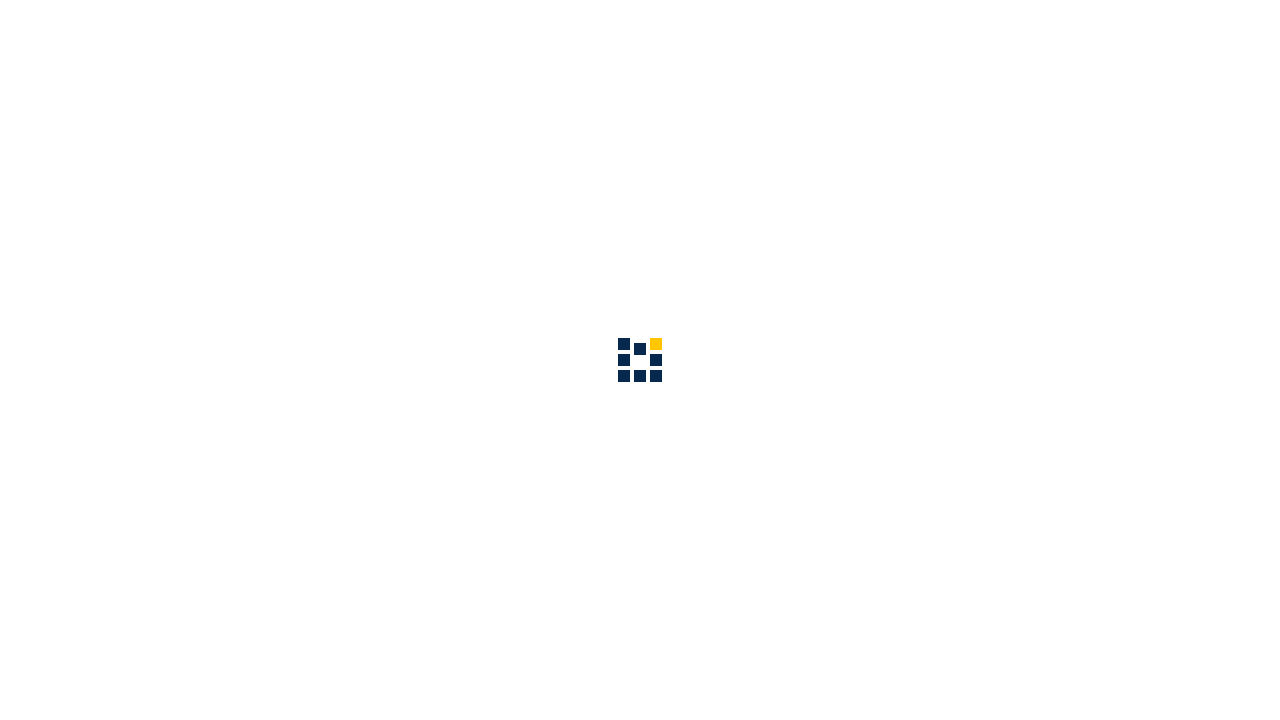

Body element is present and page content verified
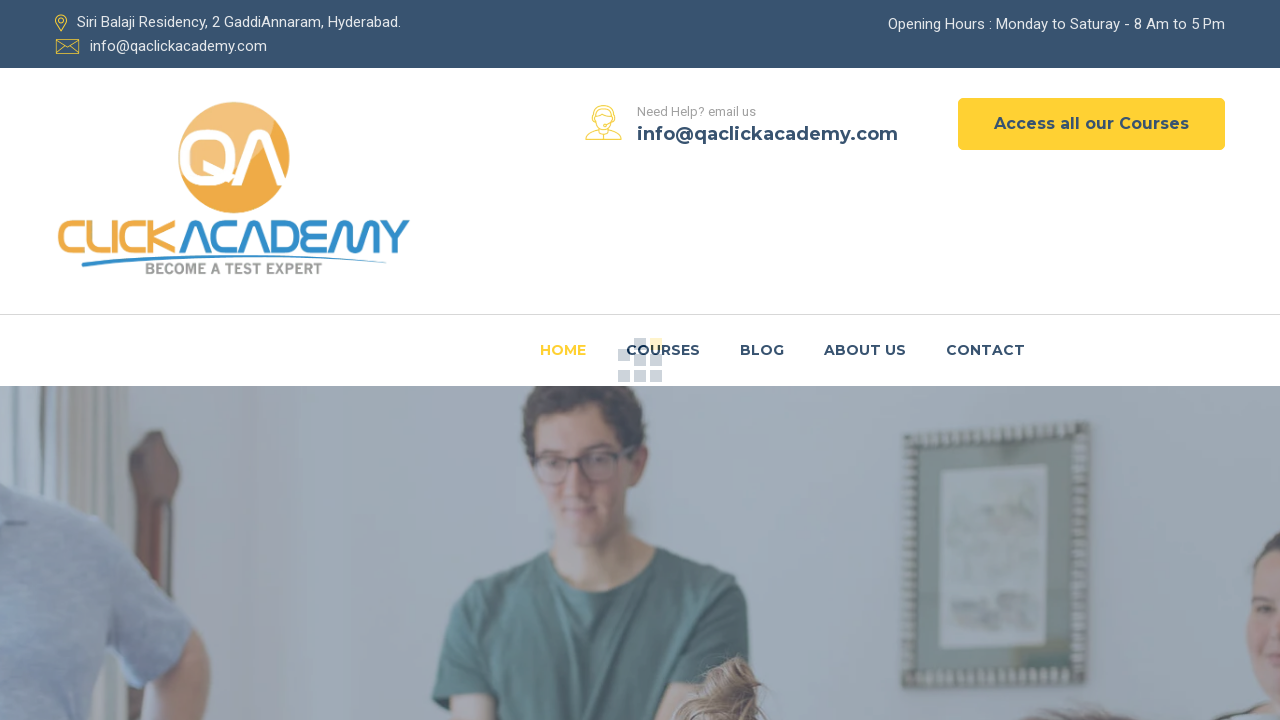

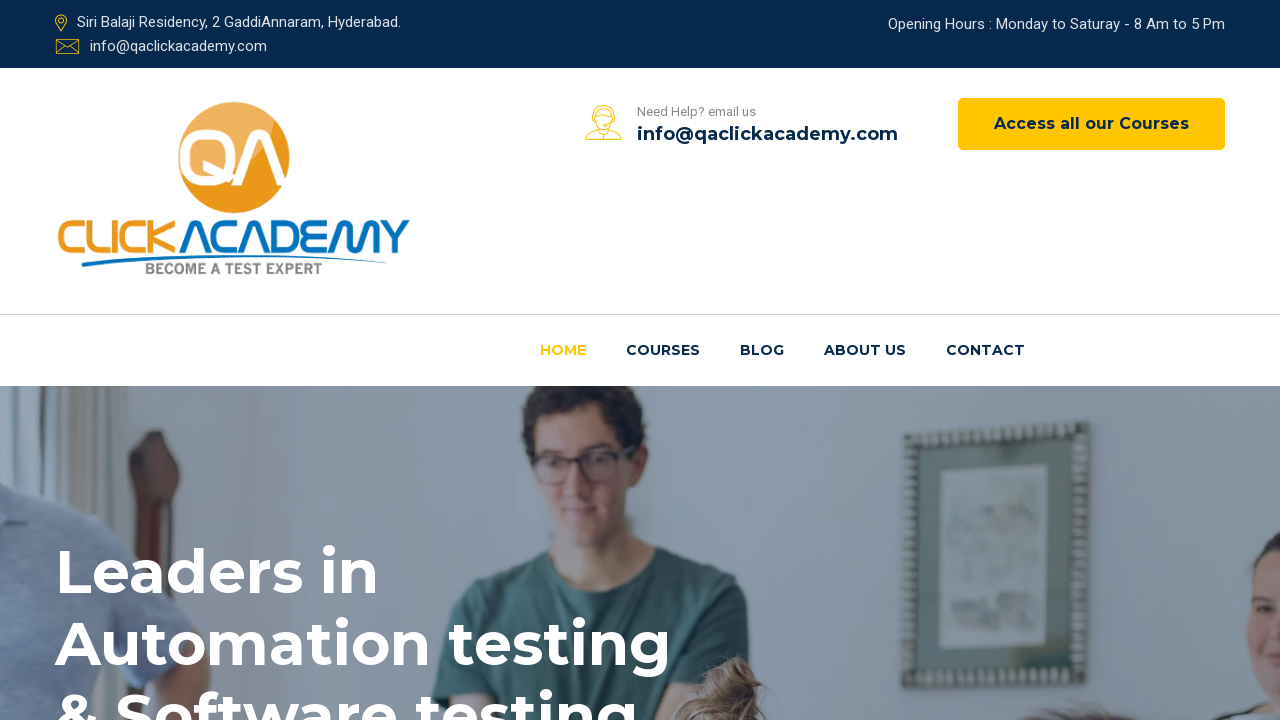